Tests different filtering strategies for locating elements by navigating to Alert page and clicking the alert button using various filter methods

Starting URL: http://uitestingplayground.com

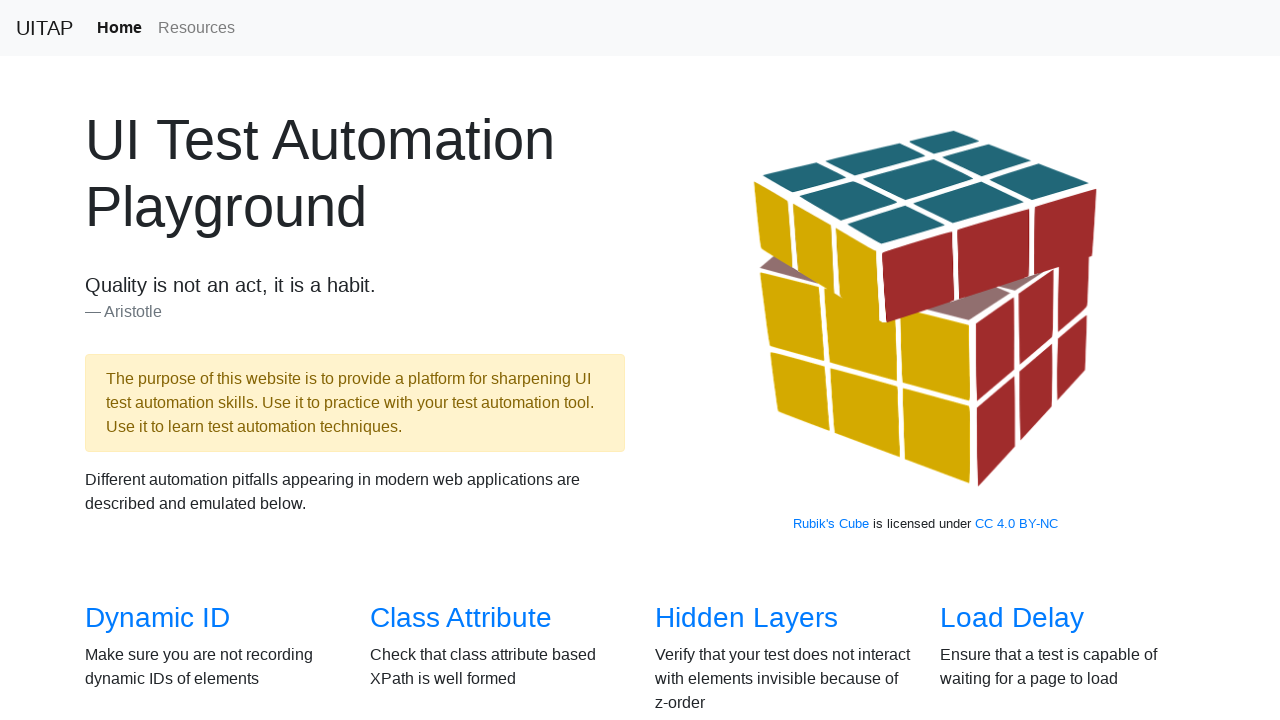

Clicked Alert link to navigate to Alert page at (691, 386) on internal:role=link[name="Alert"i]
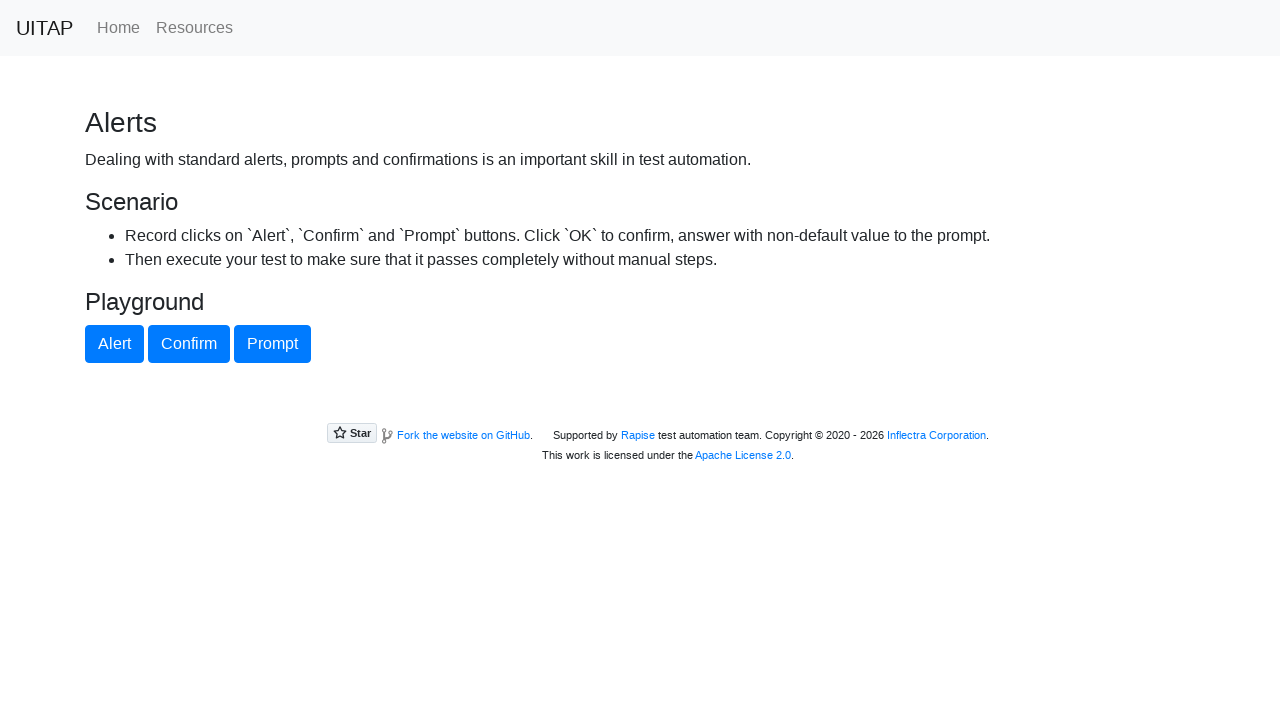

Clicked Alert button using has_text filter for 'Playground' at (114, 344) on div >> internal:has-text="Playground"i >> internal:role=button[name="Alert"i]
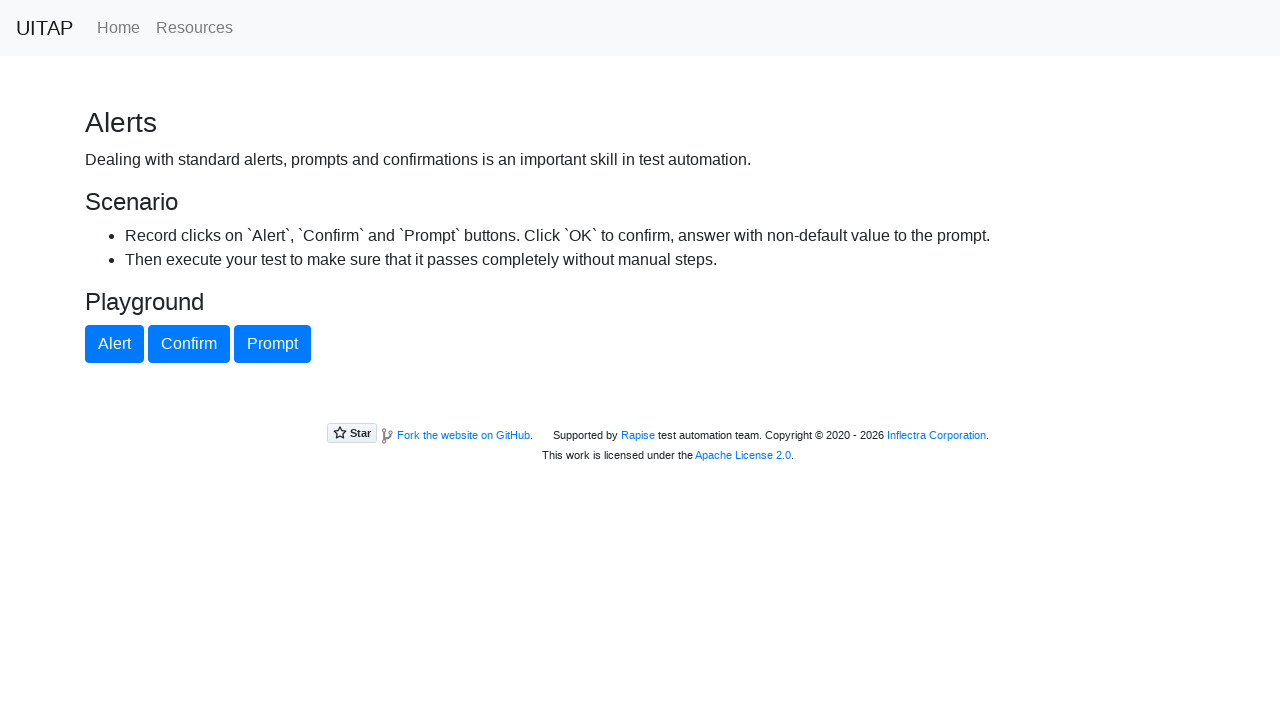

Clicked Alert button using has filter for #alertButton element at (114, 344) on div >> internal:has="#alertButton" >> internal:role=button[name="Alert"i]
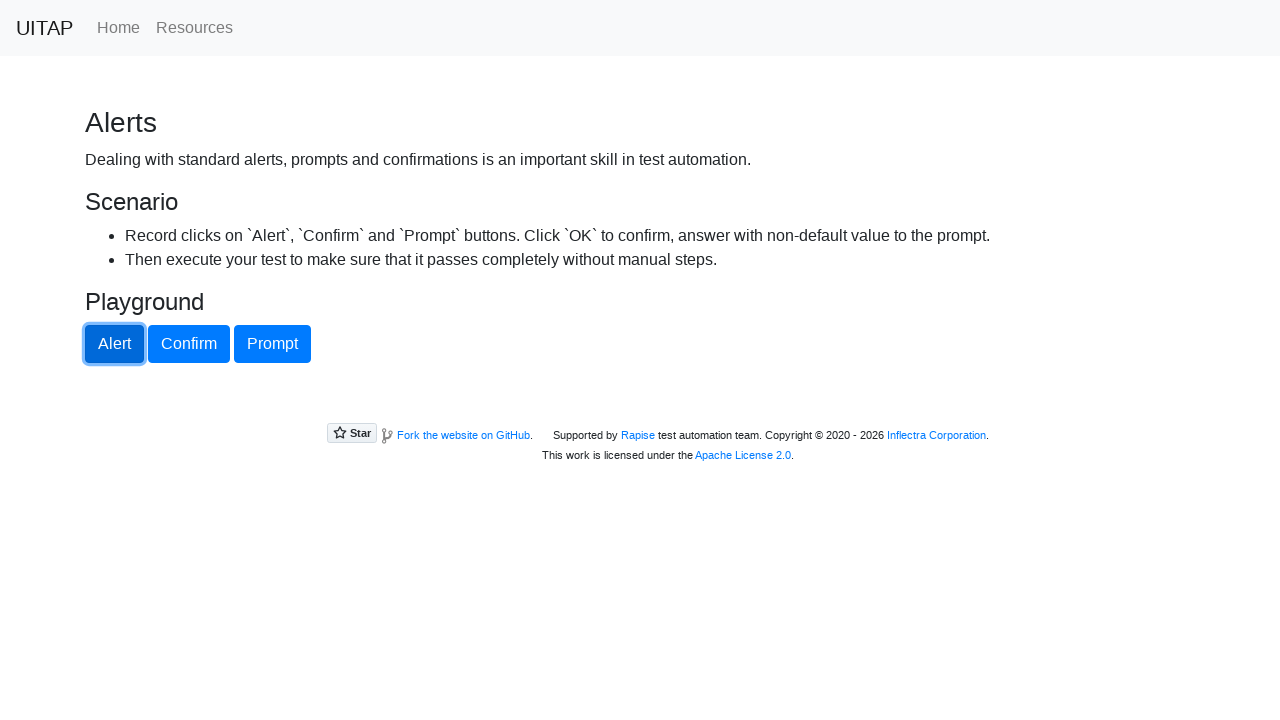

Clicked Alert button using filter with has_text='Alert' at (114, 344) on div >> internal:has-text="Alert"i >> internal:role=button[name="Alert"i]
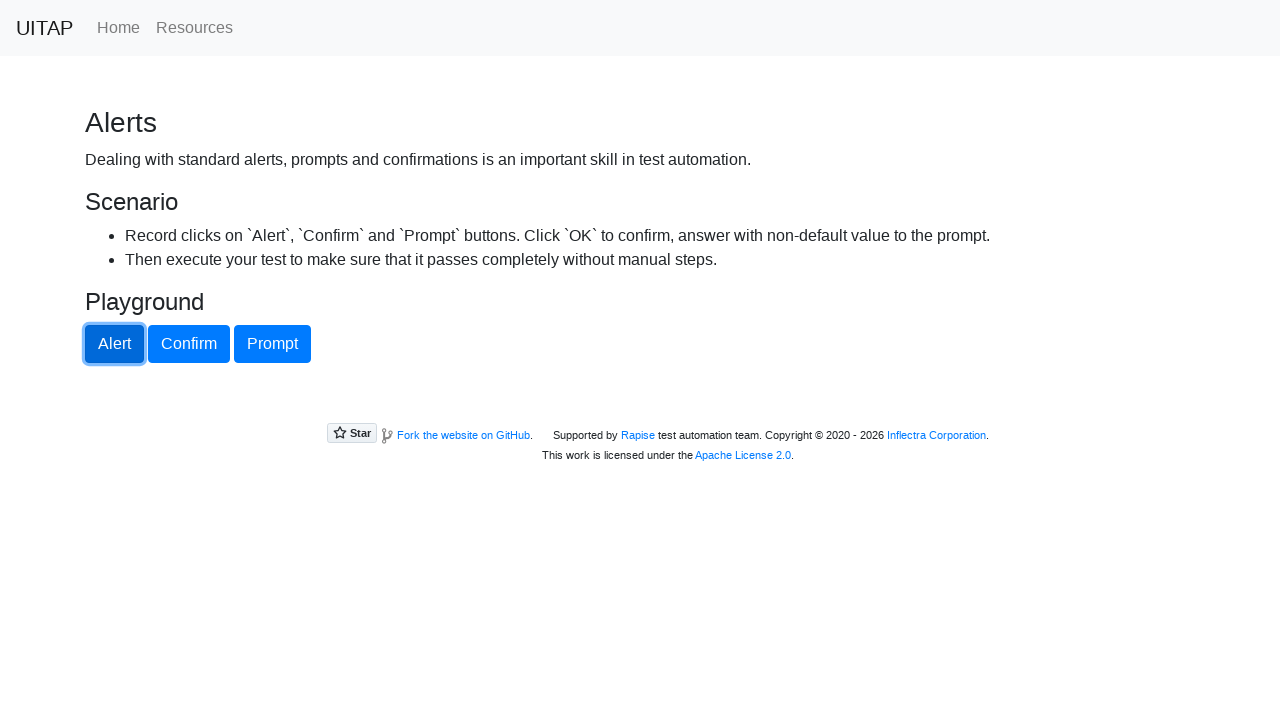

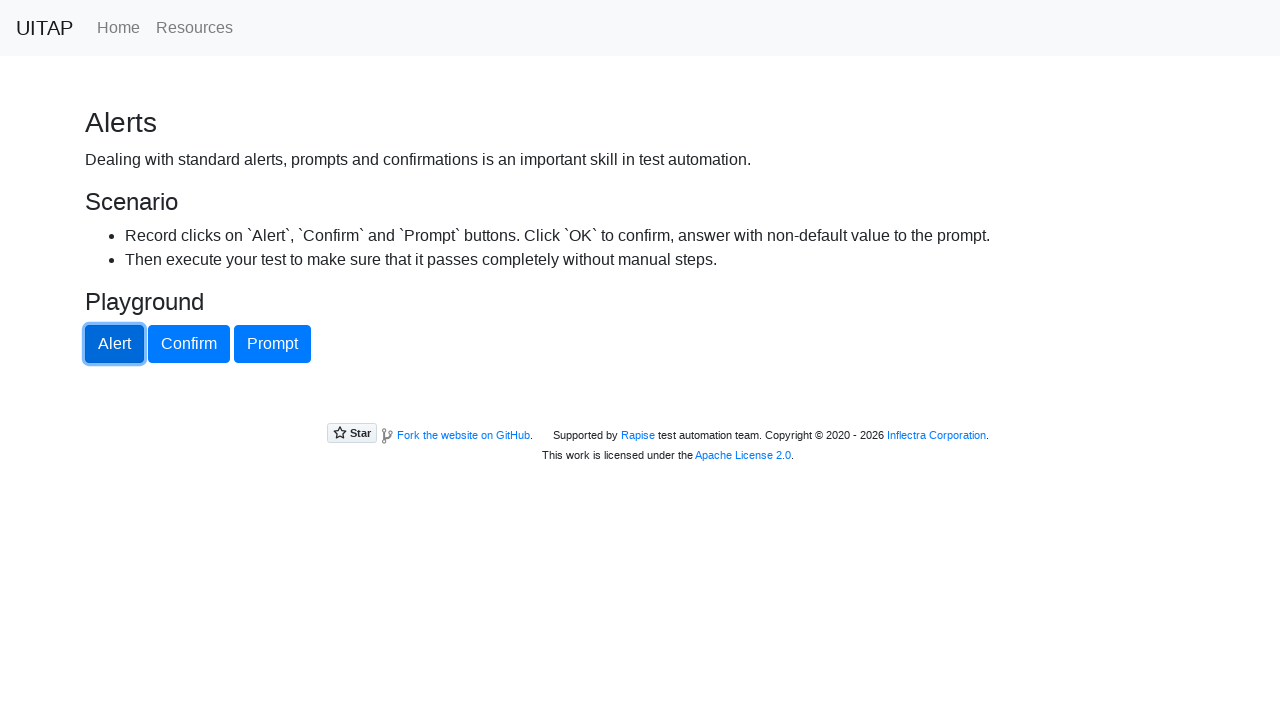